Tests navigation to "Slow load website" page by clicking the SlowLoadWeb link and verifying the title element is displayed correctly

Starting URL: https://curso.testautomation.es

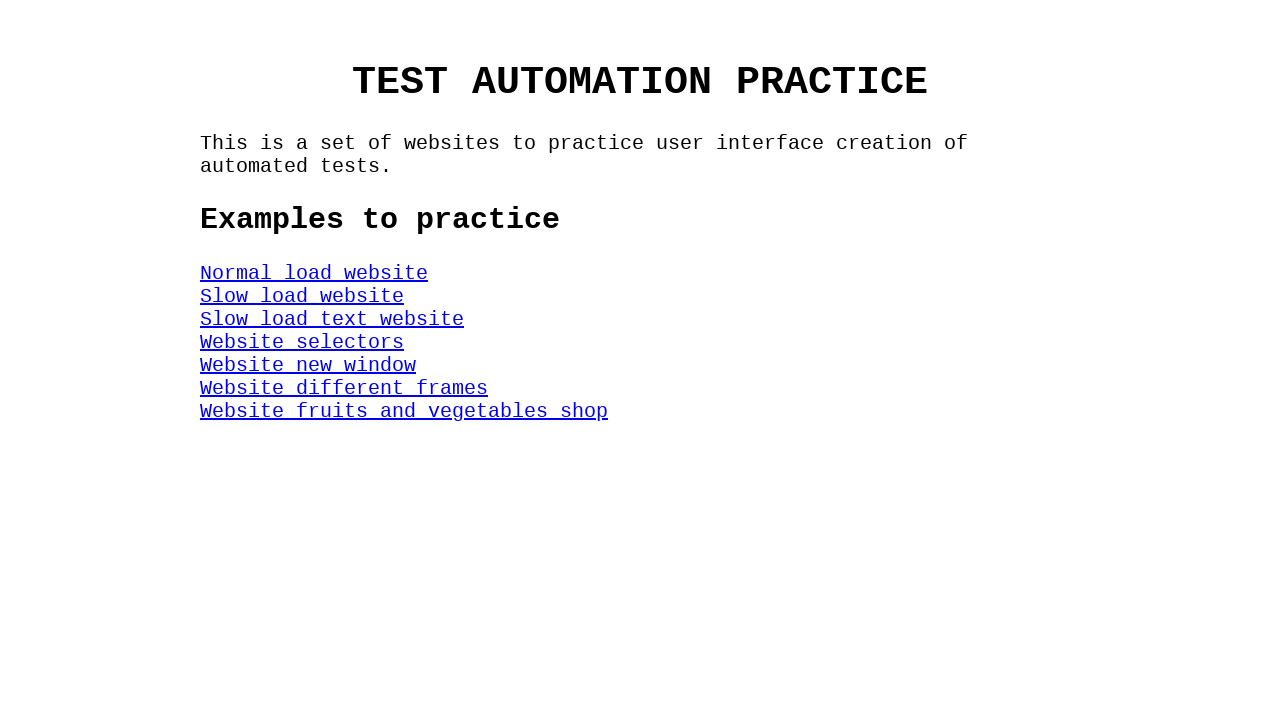

Clicked on the SlowLoadWeb link to navigate to Slow load website page at (302, 296) on #SlowLoadWeb
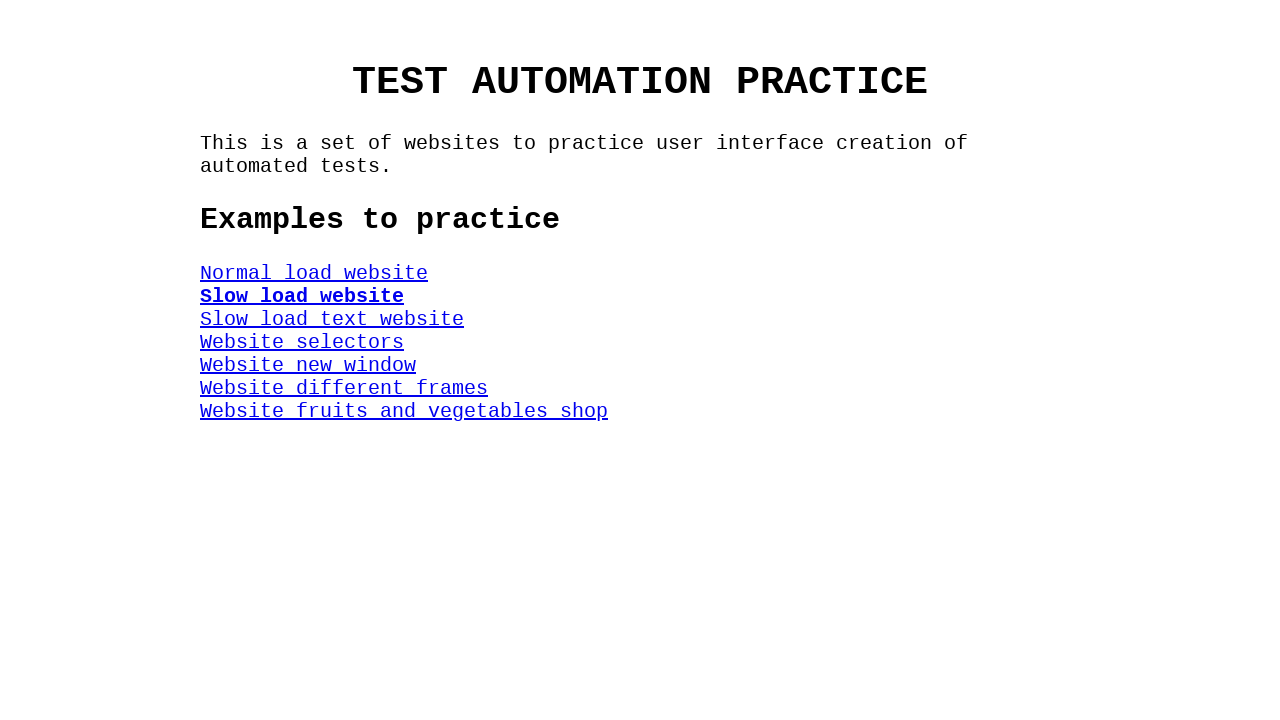

Title element loaded and became visible
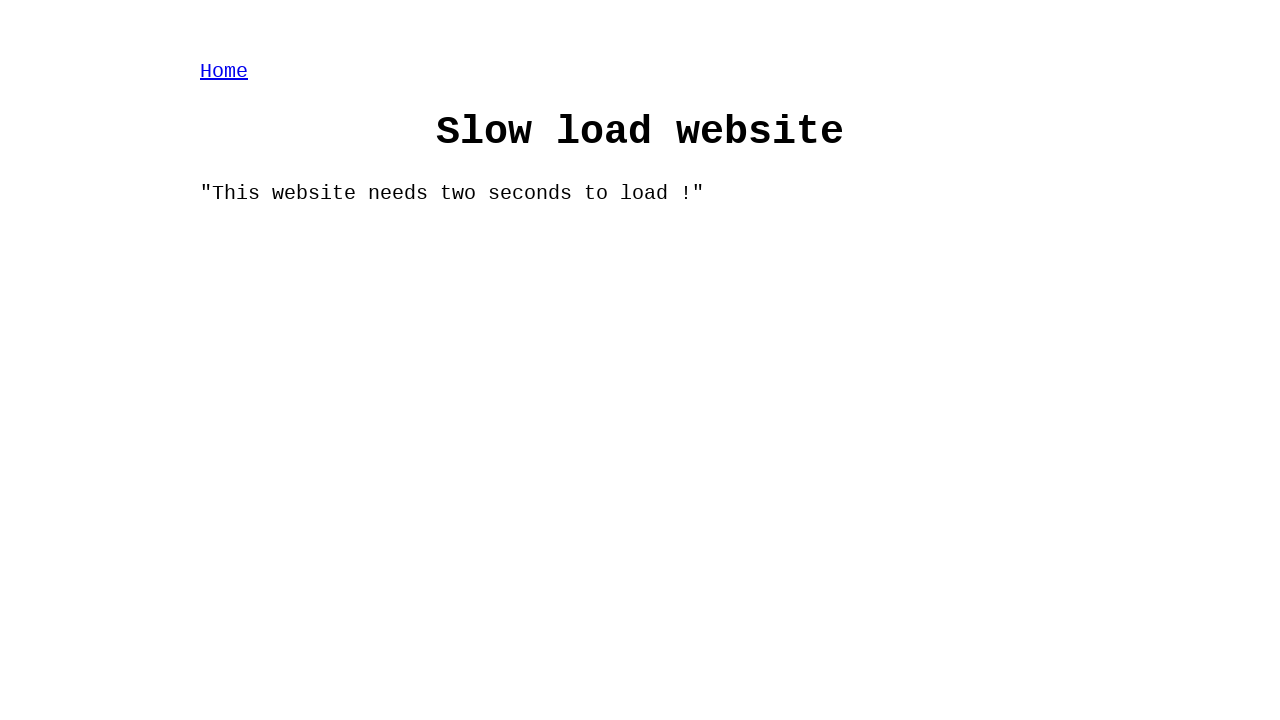

Located the title element
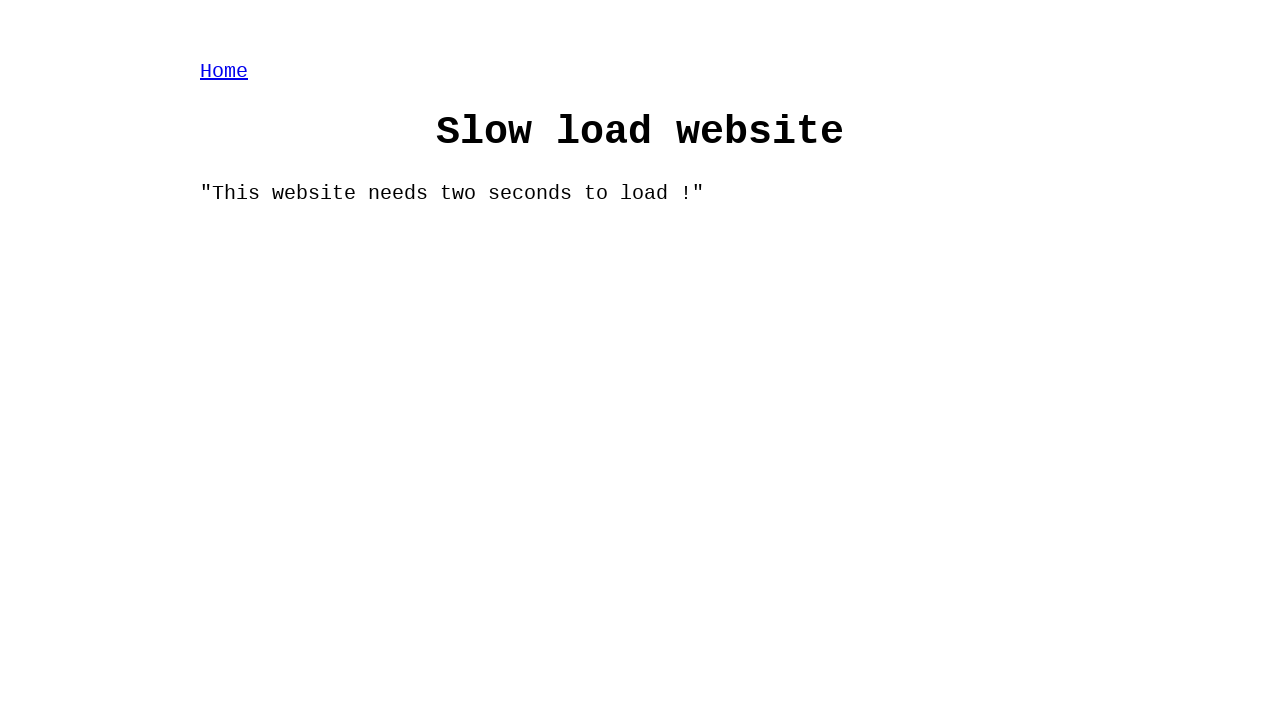

Verified that title text content is 'Slow load website'
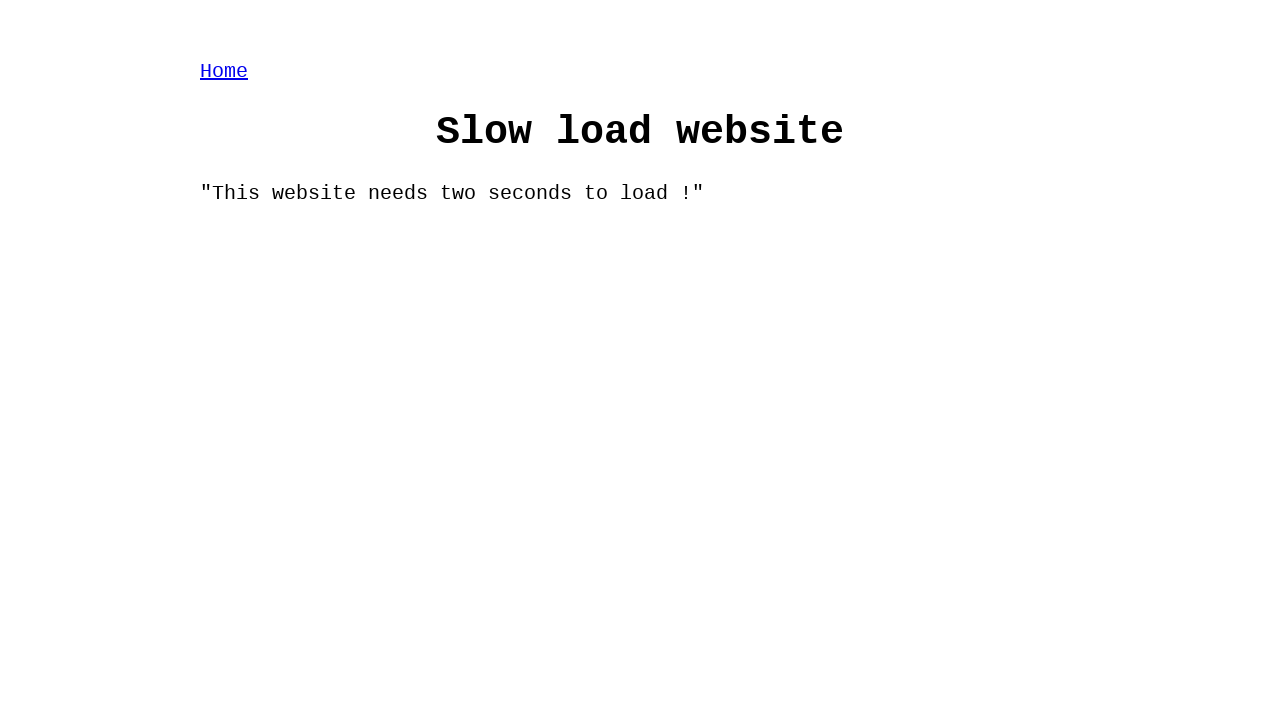

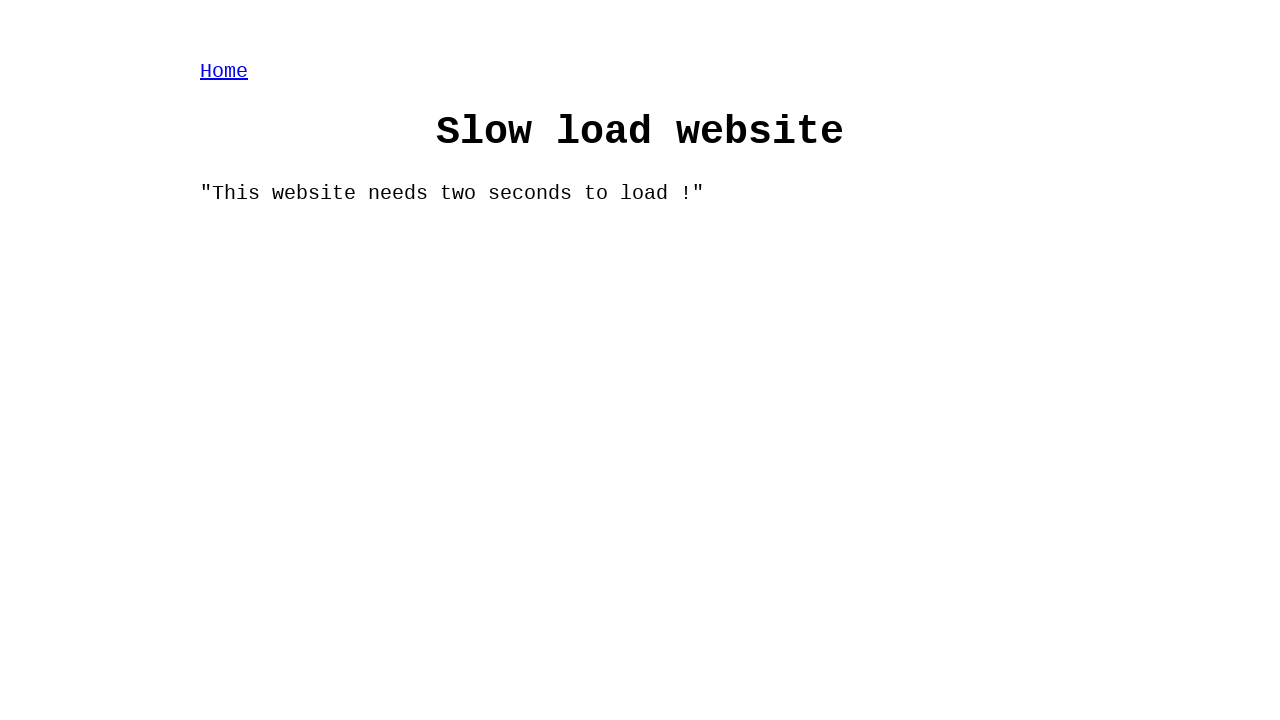